Tests table handling functionality by scrolling to a table, verifying table structure, interacting with table rows to find a specific entry (last name "Raj"), and clicking a checkbox in that row. Also scrolls to and interacts with a sortable table section.

Starting URL: https://letcode.in/table

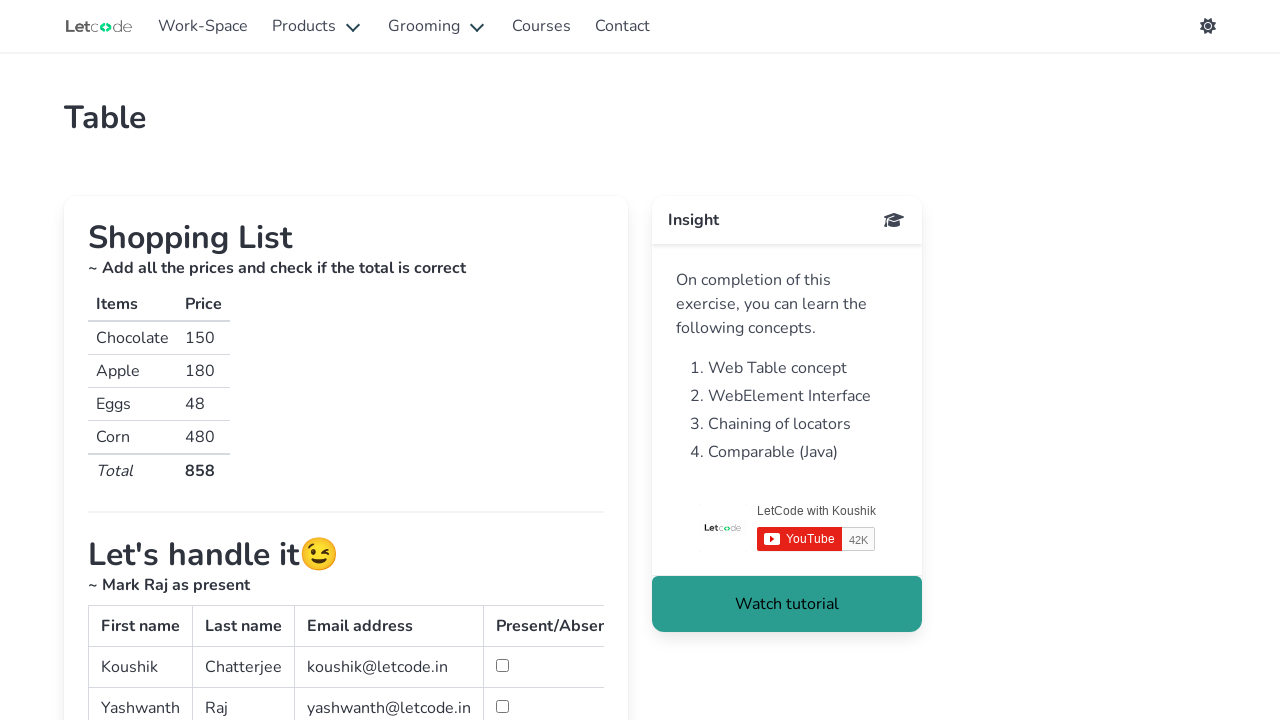

Scrolled down to simple table section
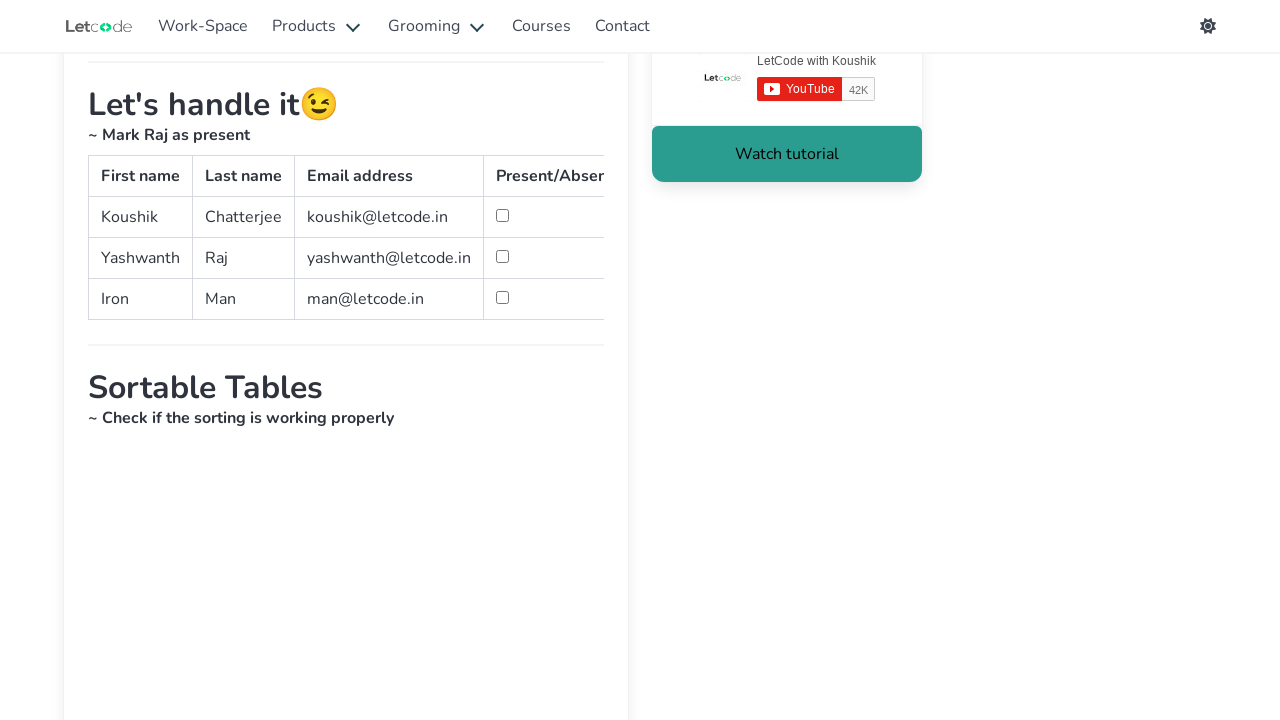

Simple table loaded and became visible
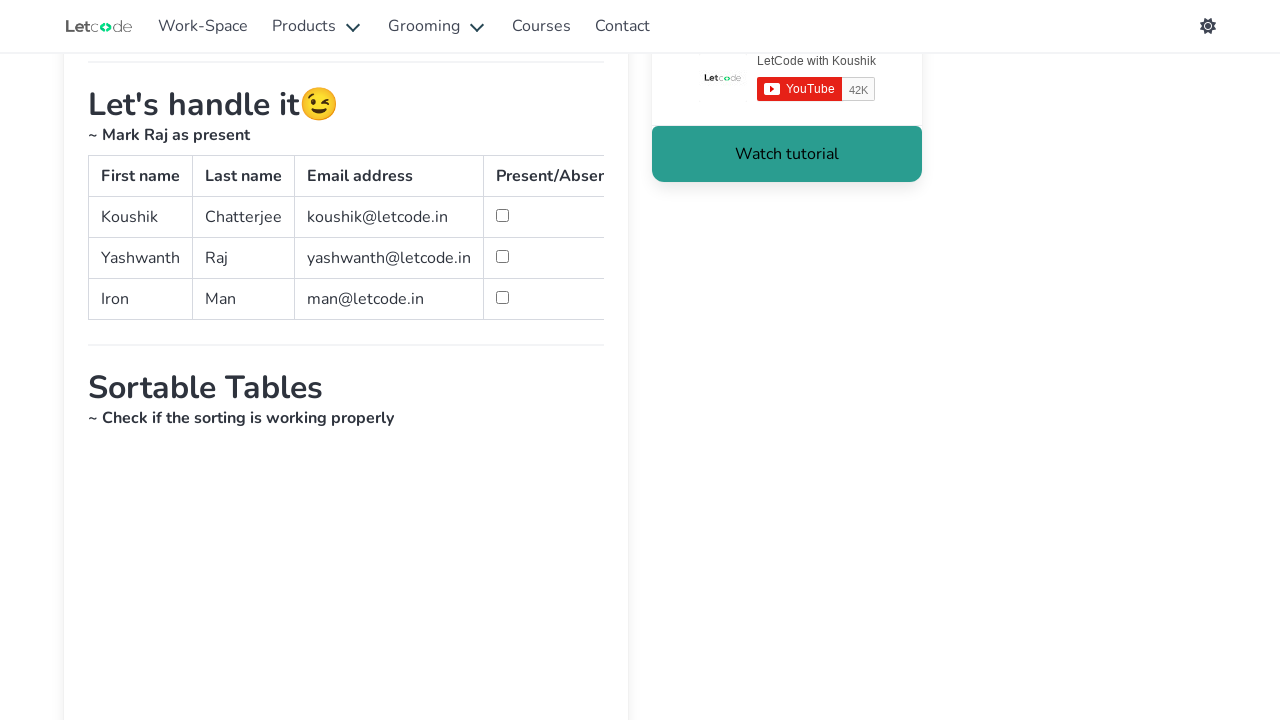

Retrieved all rows from simple table
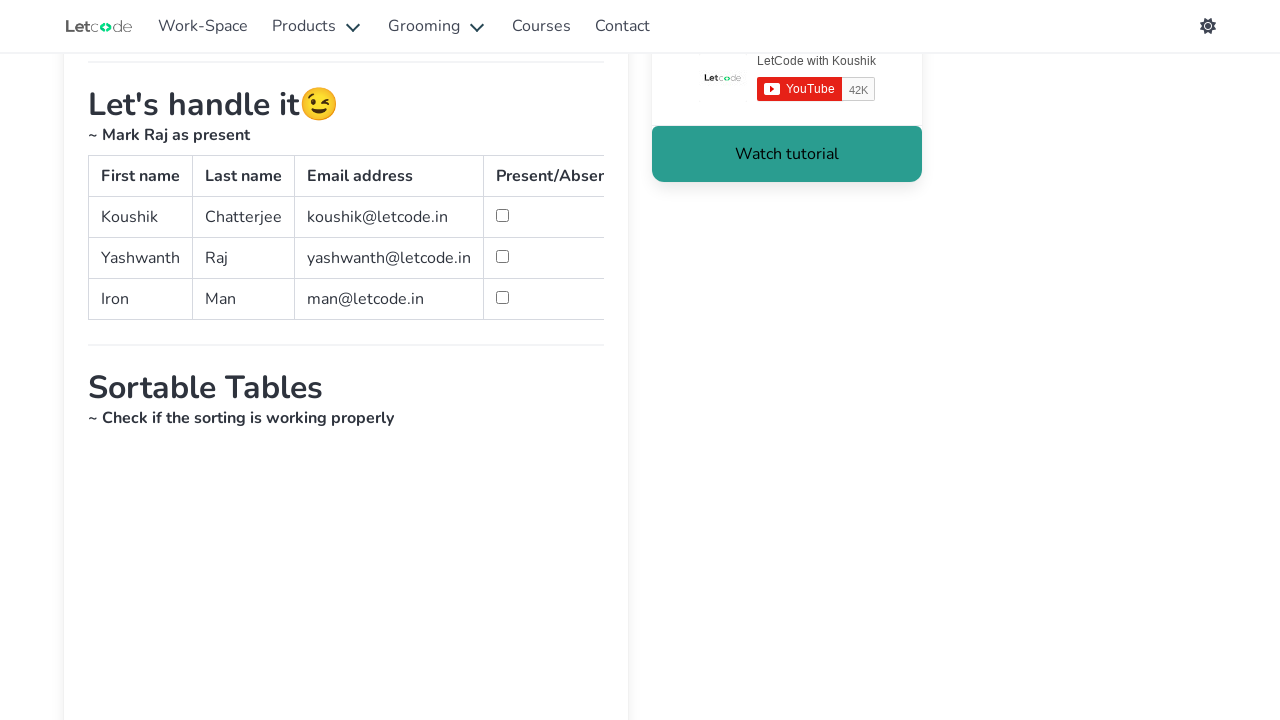

Found entry with last name 'Raj' and clicked its checkbox at (502, 256) on #simpletable tbody tr >> nth=1 >> td >> nth=3 >> #second
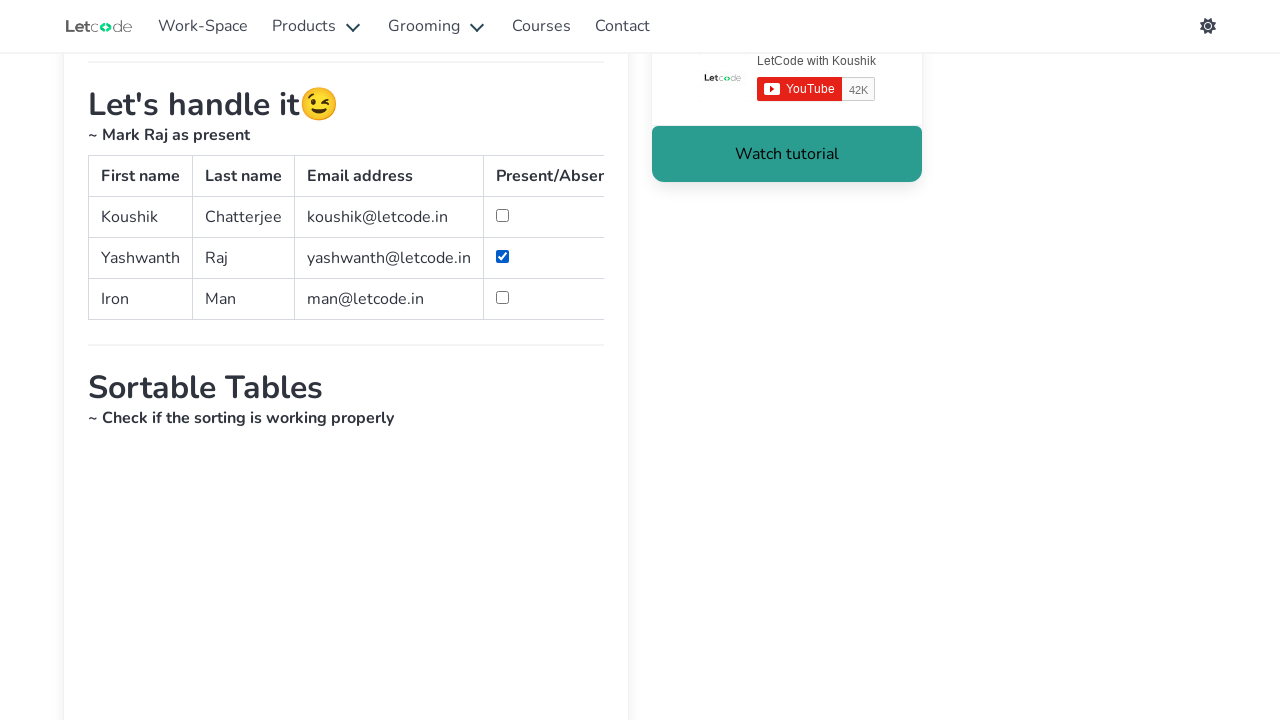

Waited for checkbox click action to register
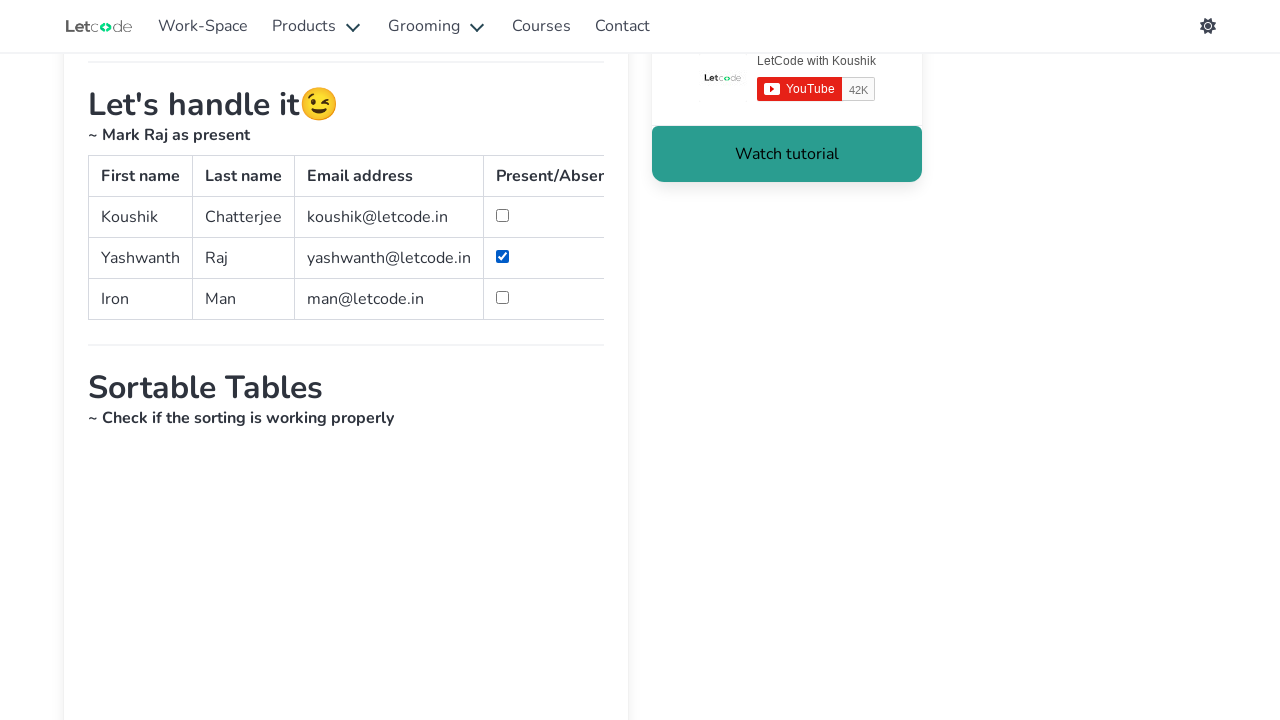

Scrolled down to sortable table section
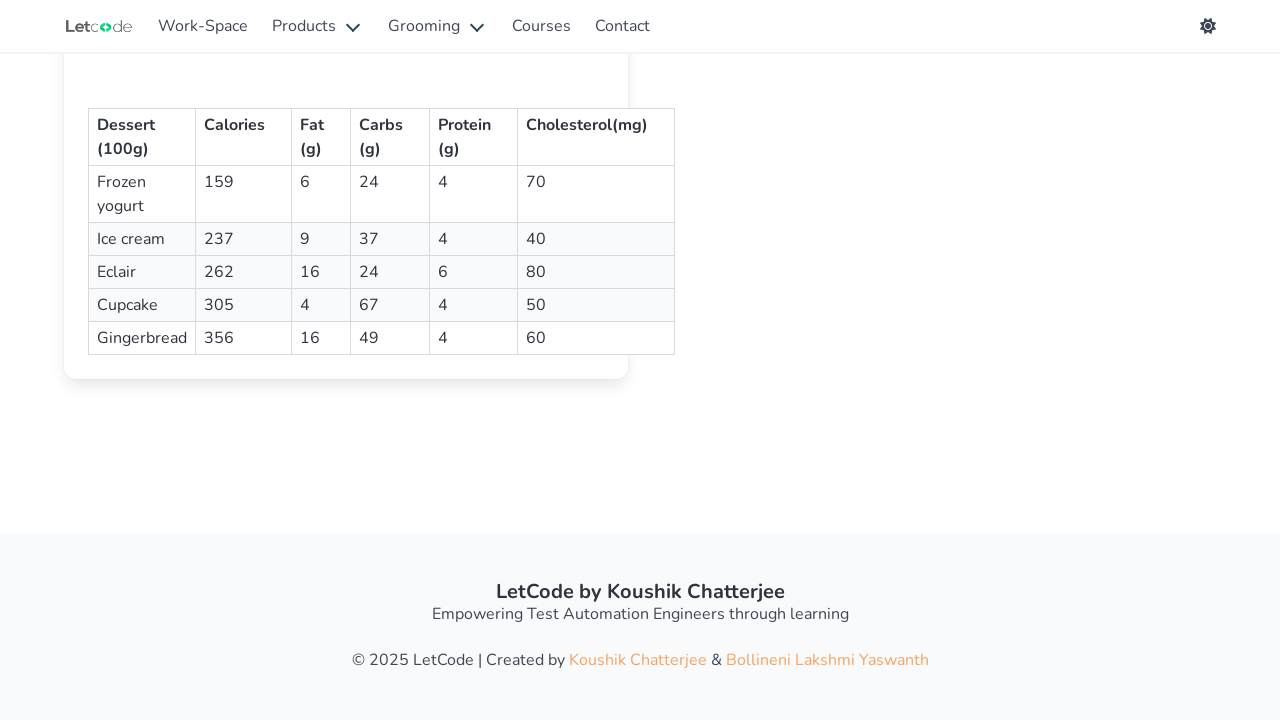

Sortable table loaded and became visible
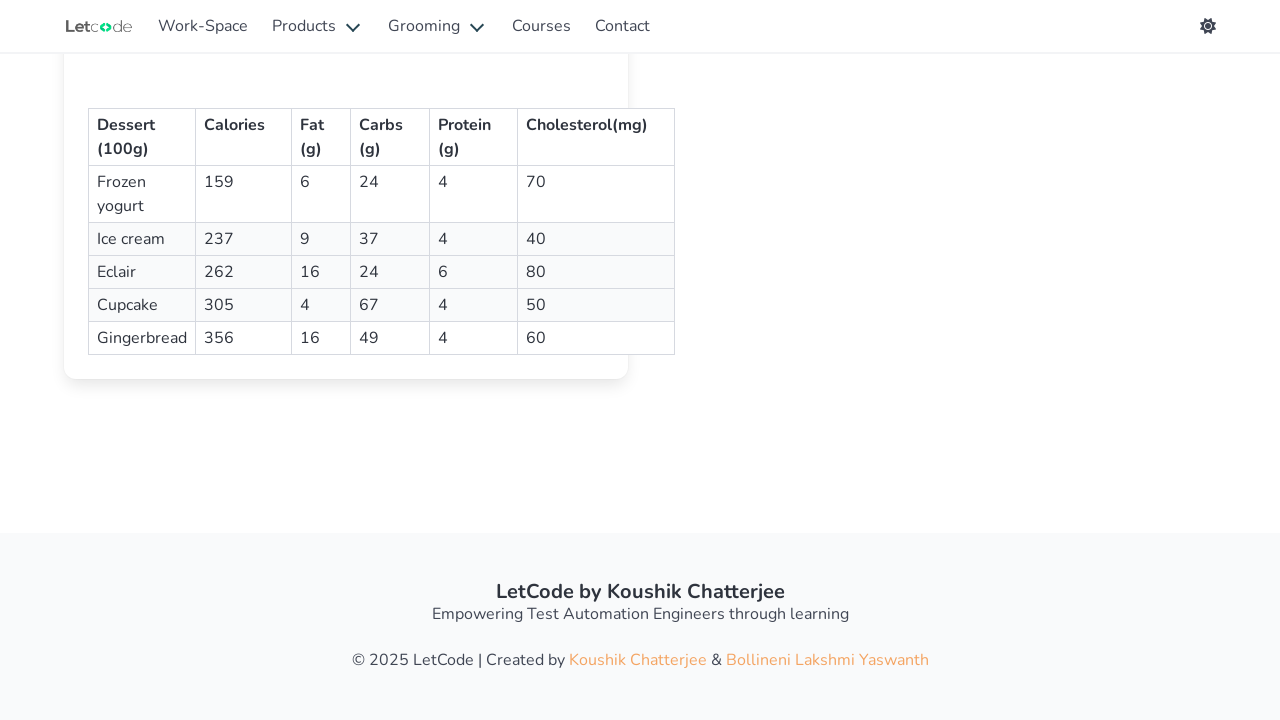

Verified sortable table is present and accessible
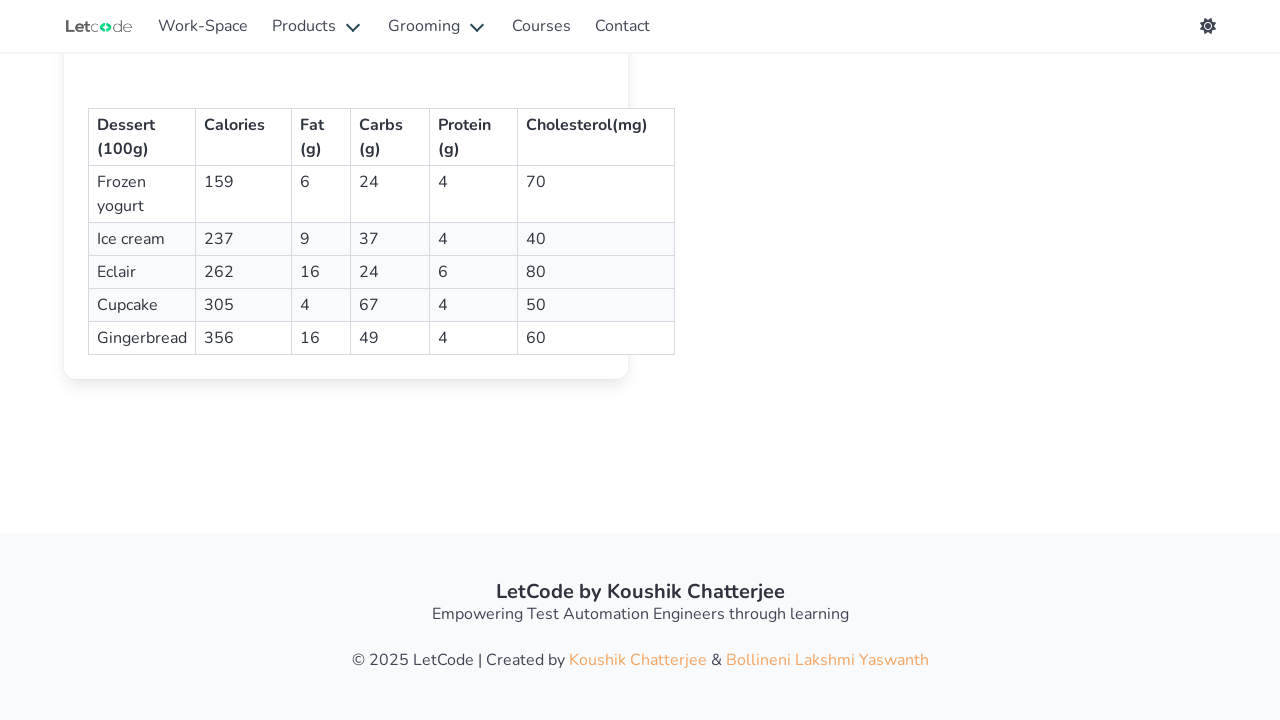

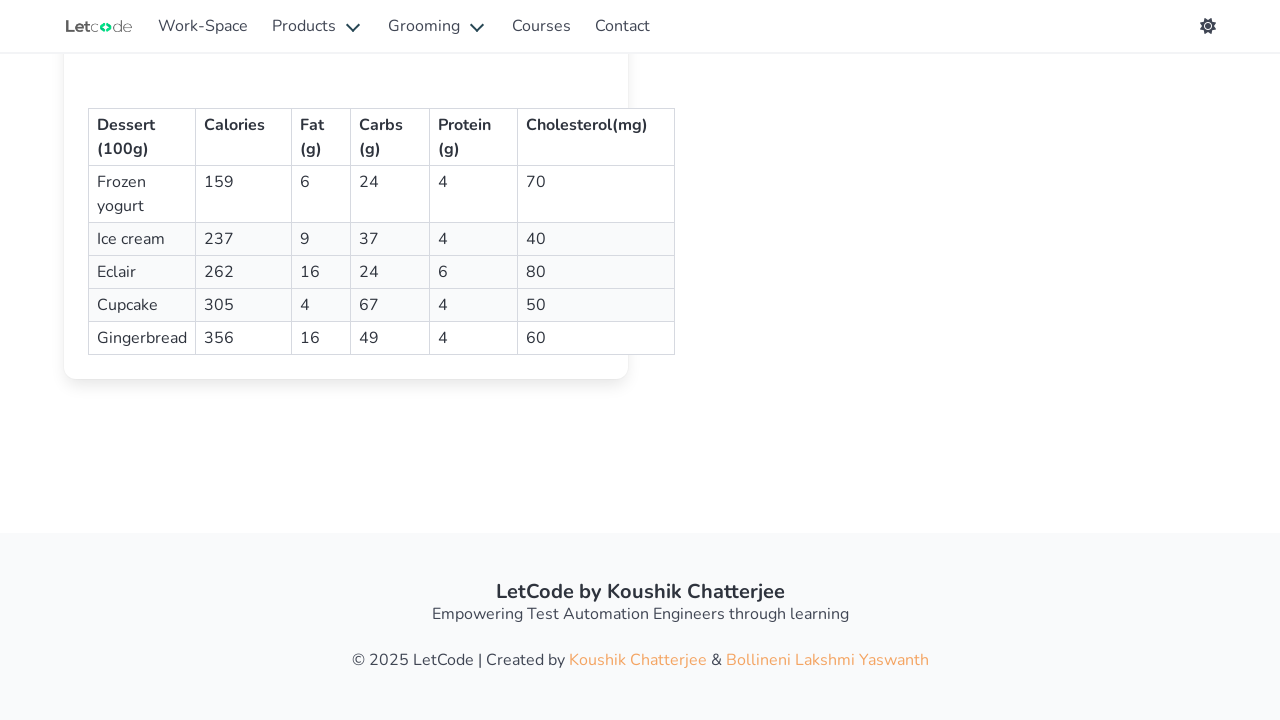